Tests keyboard interactions with an auto-complete input field by simulating shift key press to capitalize the first letter of text entry

Starting URL: https://demoqa.com/auto-complete

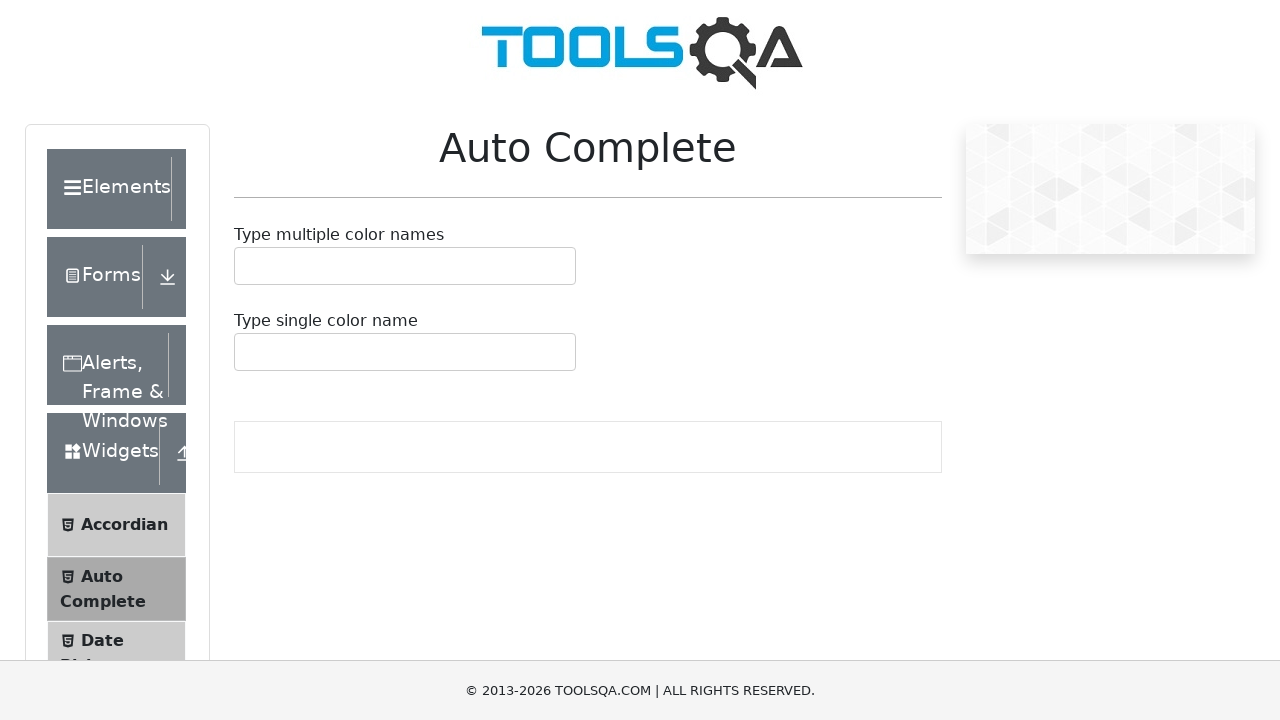

Located the auto-complete single input field
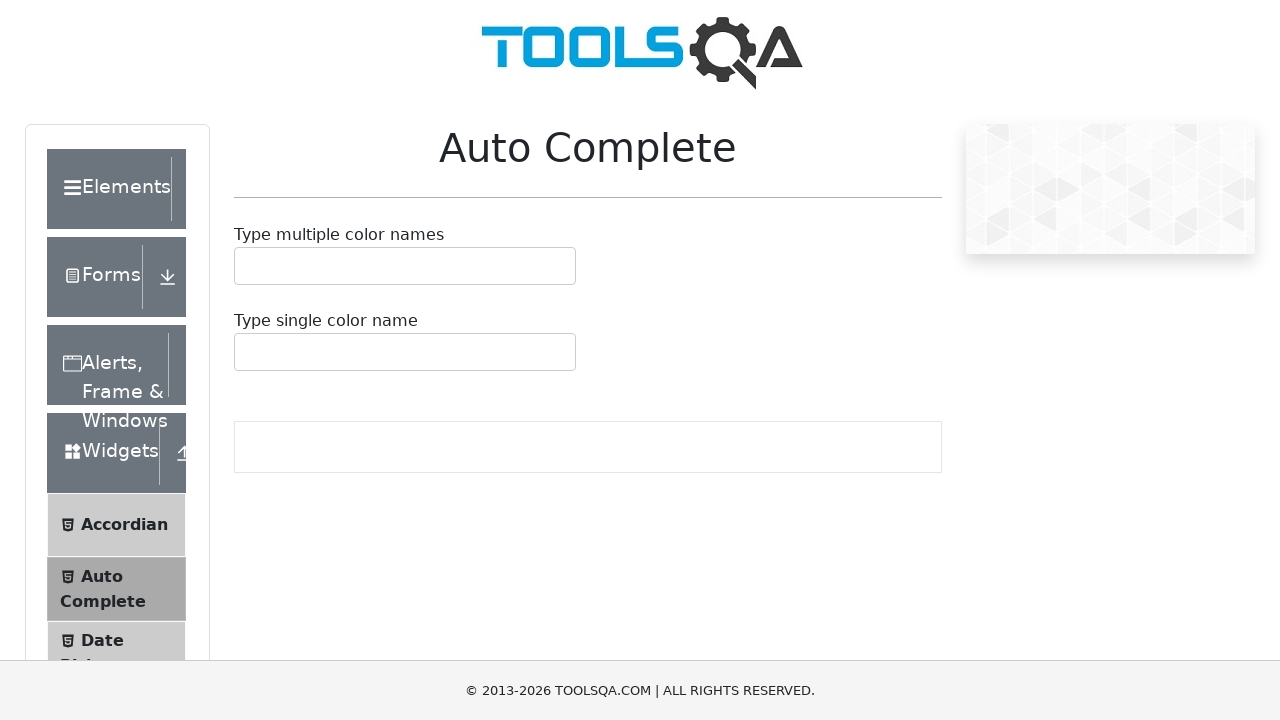

Clicked on the auto-complete input field to focus it at (247, 352) on #autoCompleteSingleInput
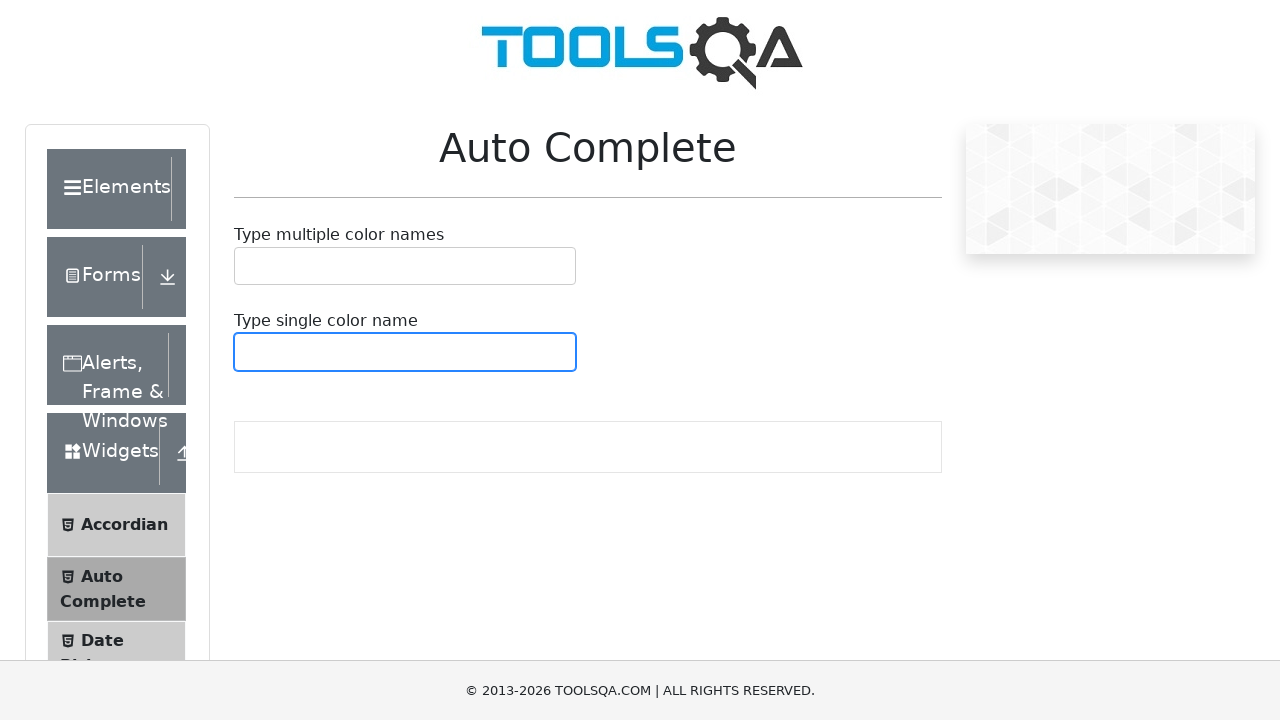

Pressed and held Shift key
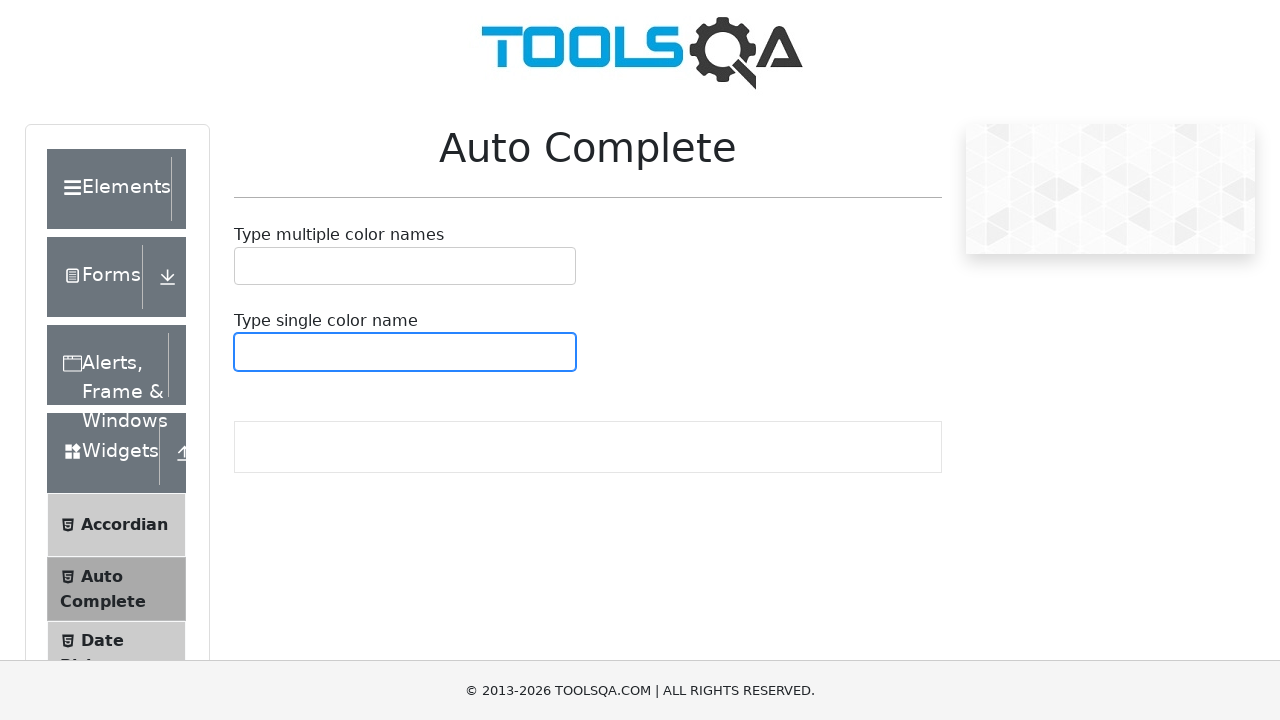

Typed 'a' with Shift held to produce capitalized 'A'
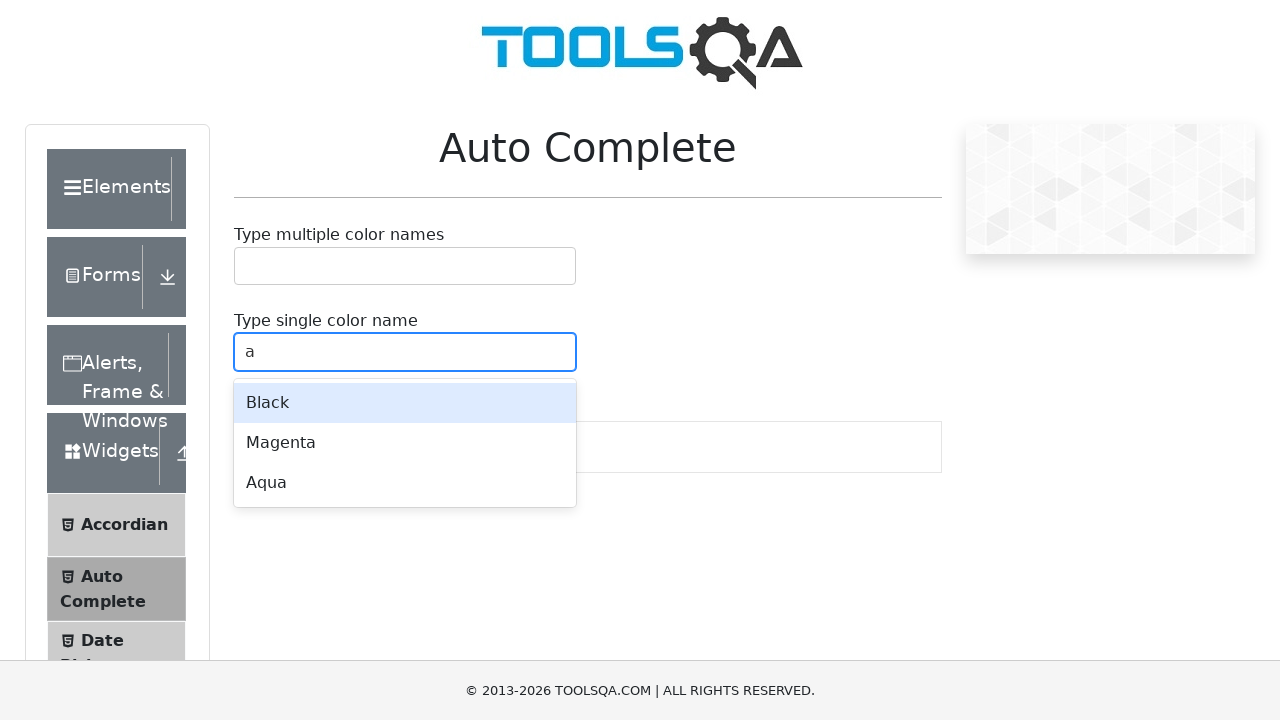

Released Shift key
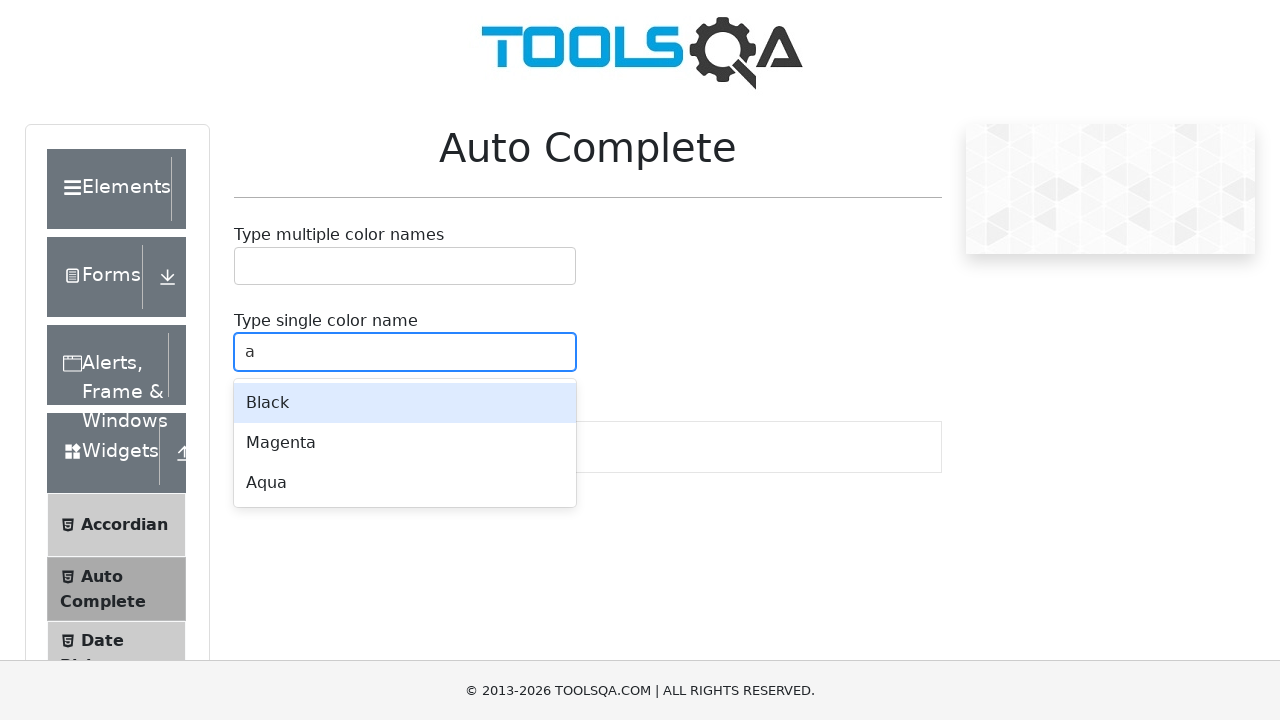

Typed 'hmet' to complete the word 'Ahmet'
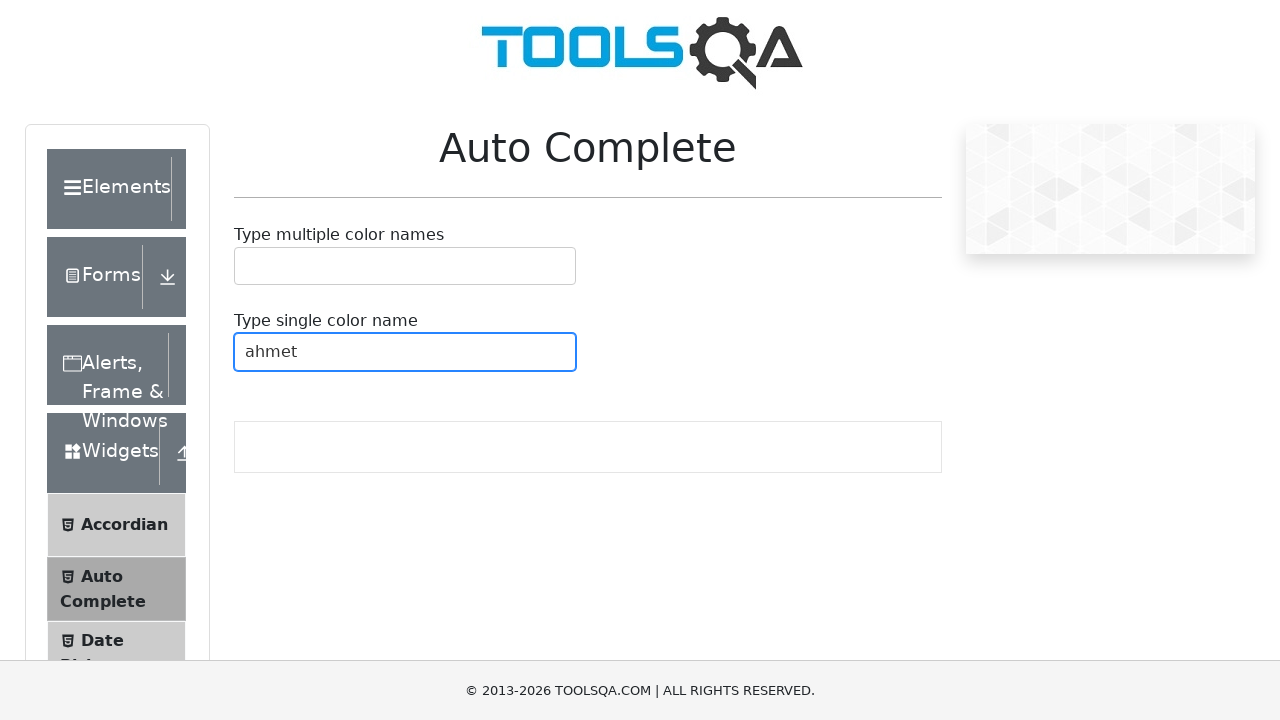

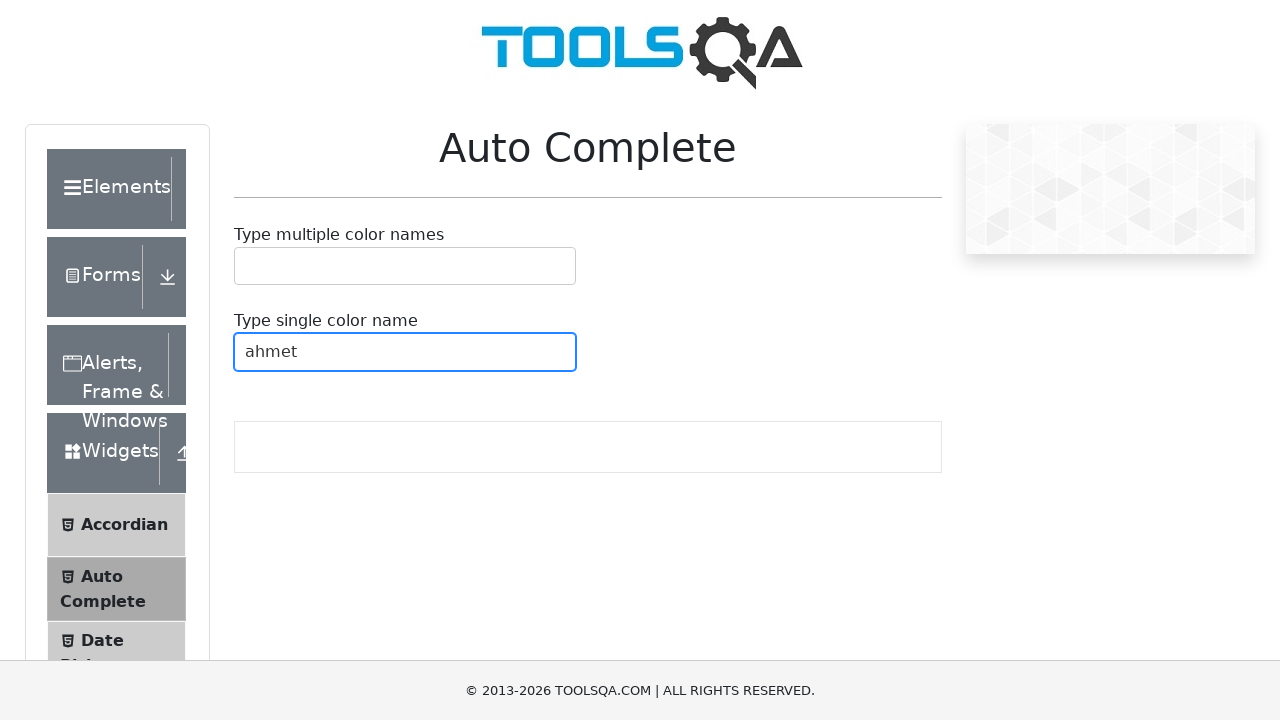